Tests JavaScript confirm dialog by triggering it and dismissing (clicking Cancel)

Starting URL: http://the-internet.herokuapp.com/javascript_alerts

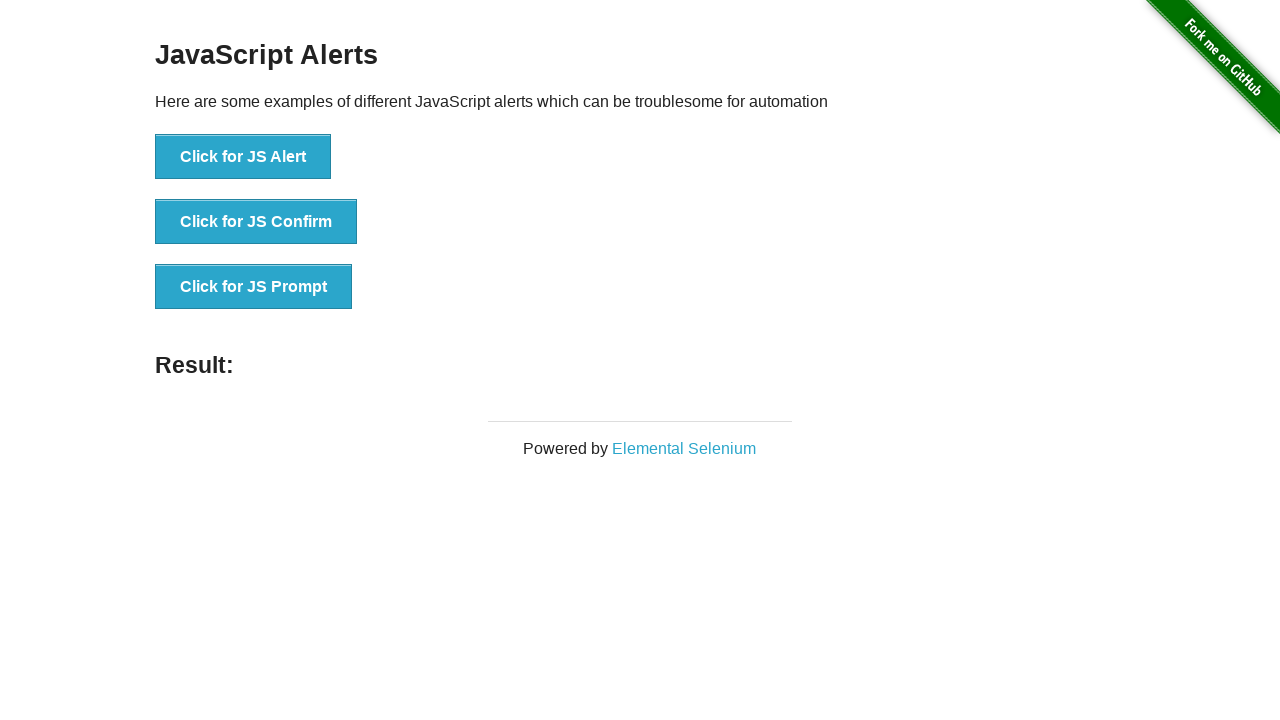

Registered dialog handler to dismiss confirm dialogs
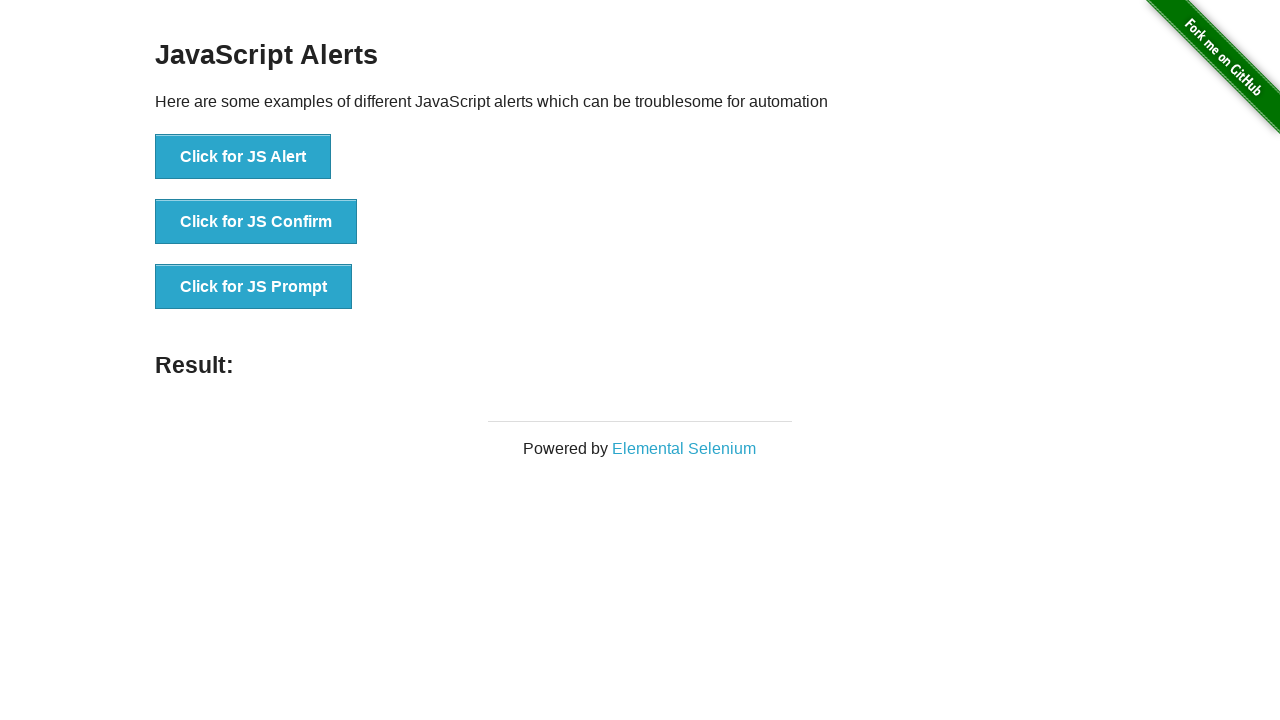

Clicked button to trigger JavaScript confirm dialog at (256, 222) on xpath=//button[@onclick='jsConfirm()']
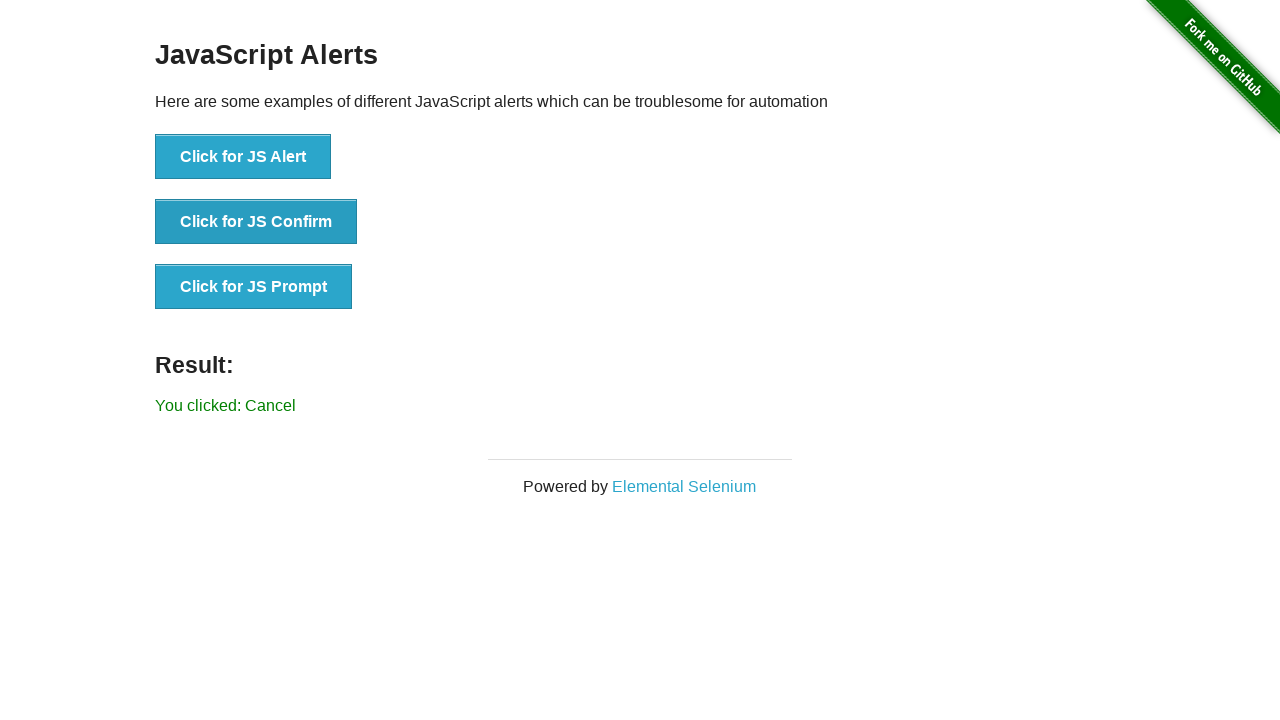

Waited for dialog to be dismissed
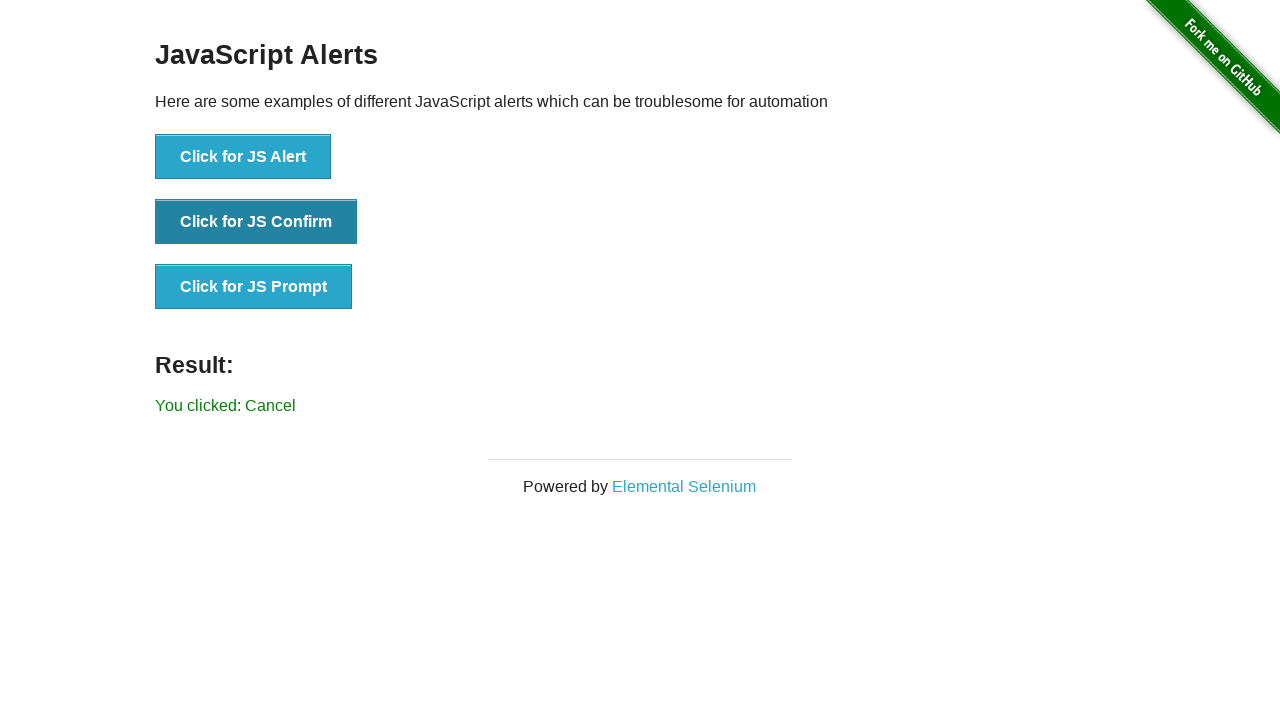

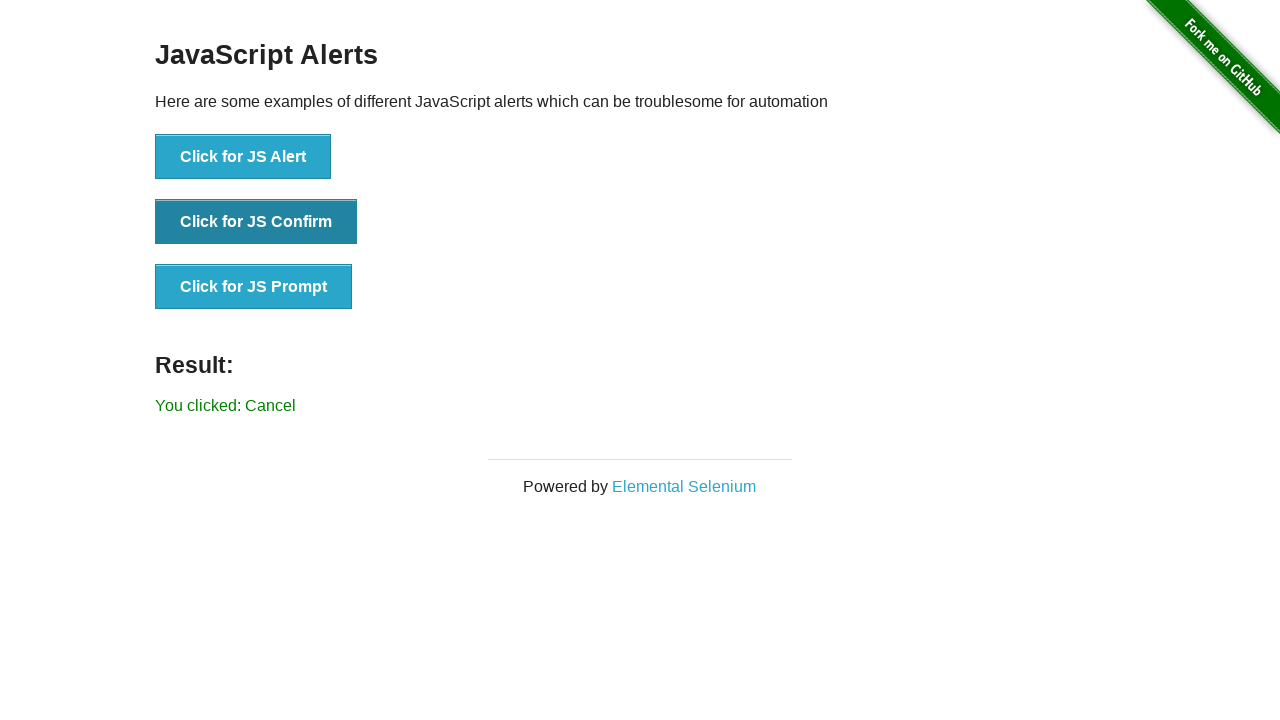